Tests alert functionality by navigating to the alerts page, clicking the alert button, and accepting the browser alert dialog

Starting URL: https://demoqa.com/alertsWindows

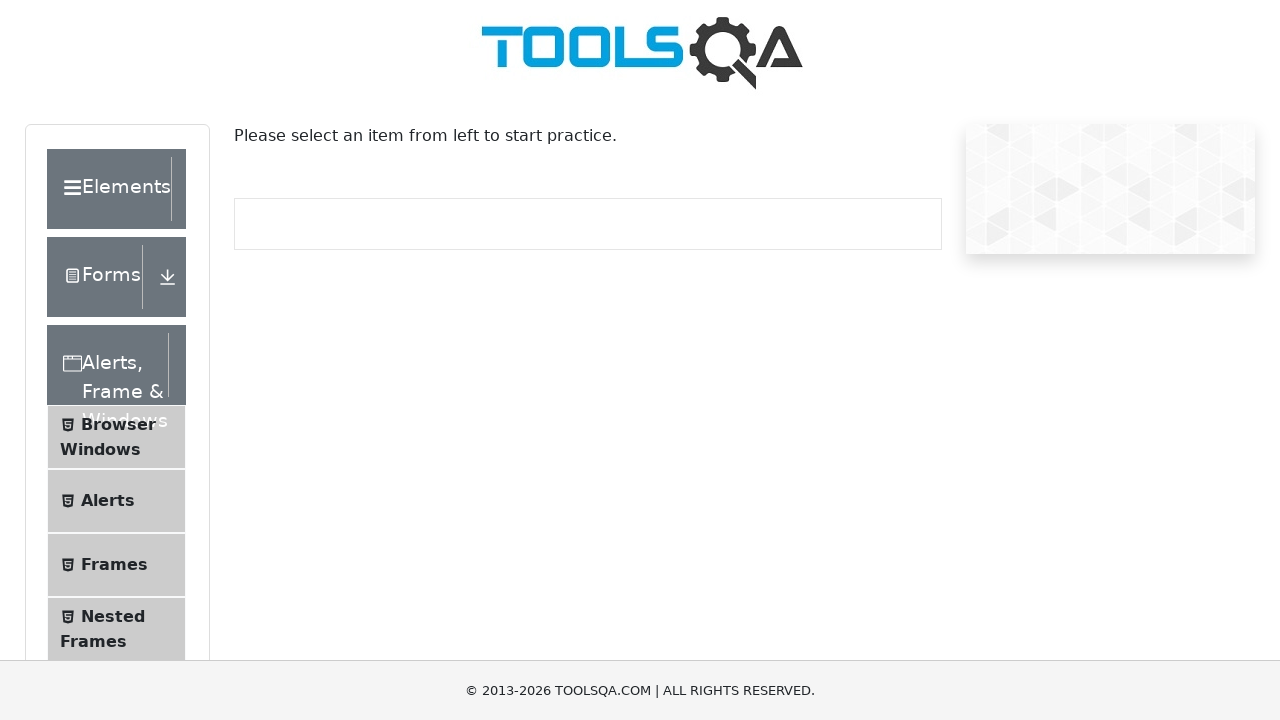

Clicked on 'Alerts' link in the sidebar at (108, 501) on xpath=//span[text()='Alerts']
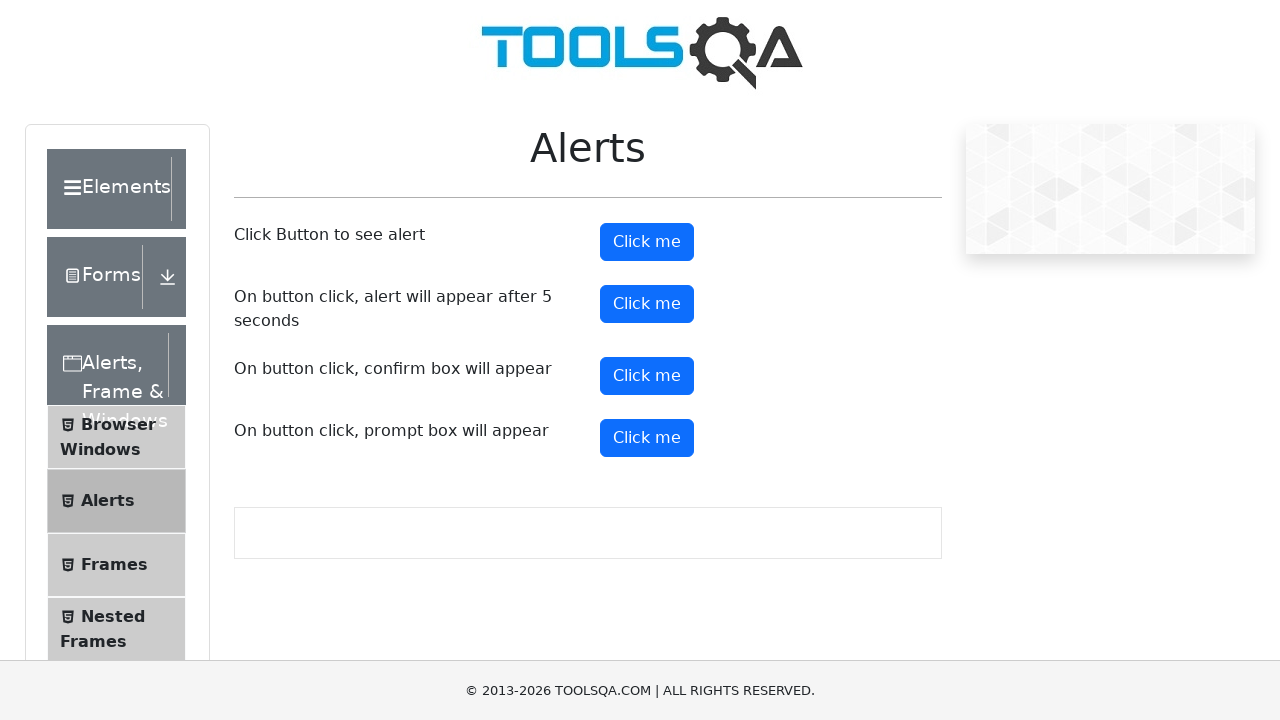

Clicked the alert button to trigger the alert at (647, 242) on #alertButton
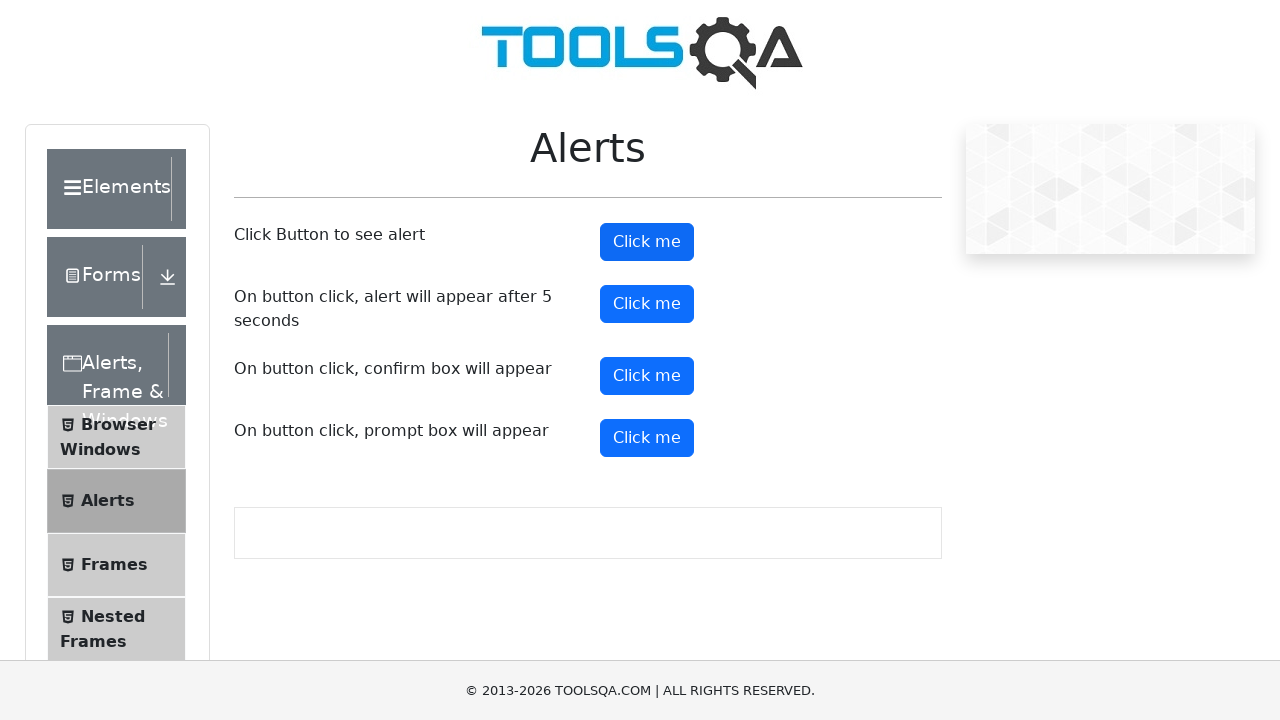

Set up dialog handler to accept the browser alert
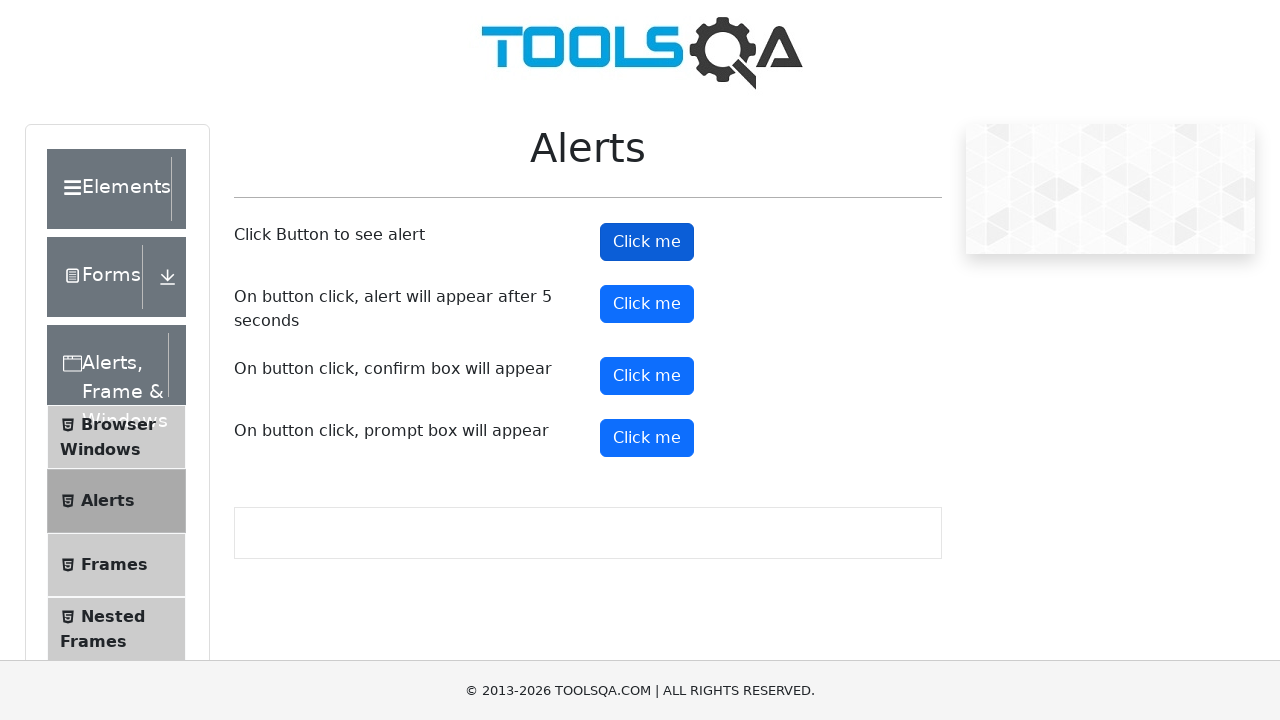

Alert was handled and alert button is visible again
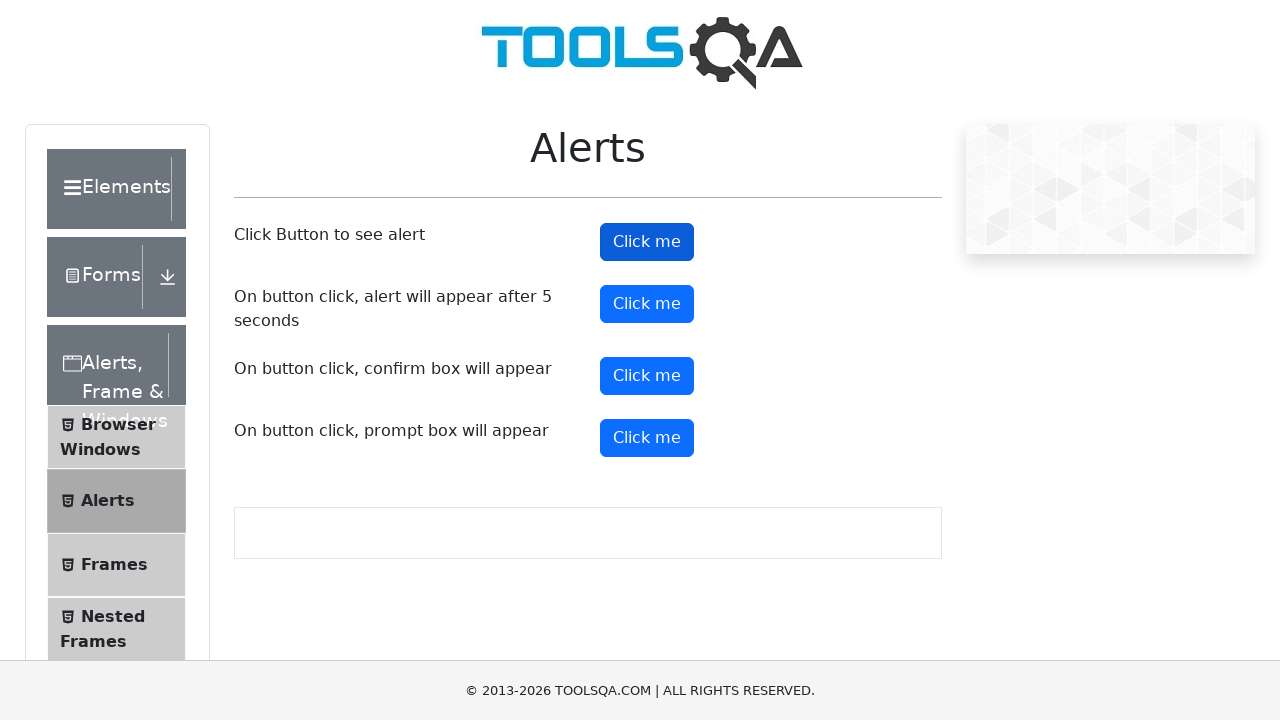

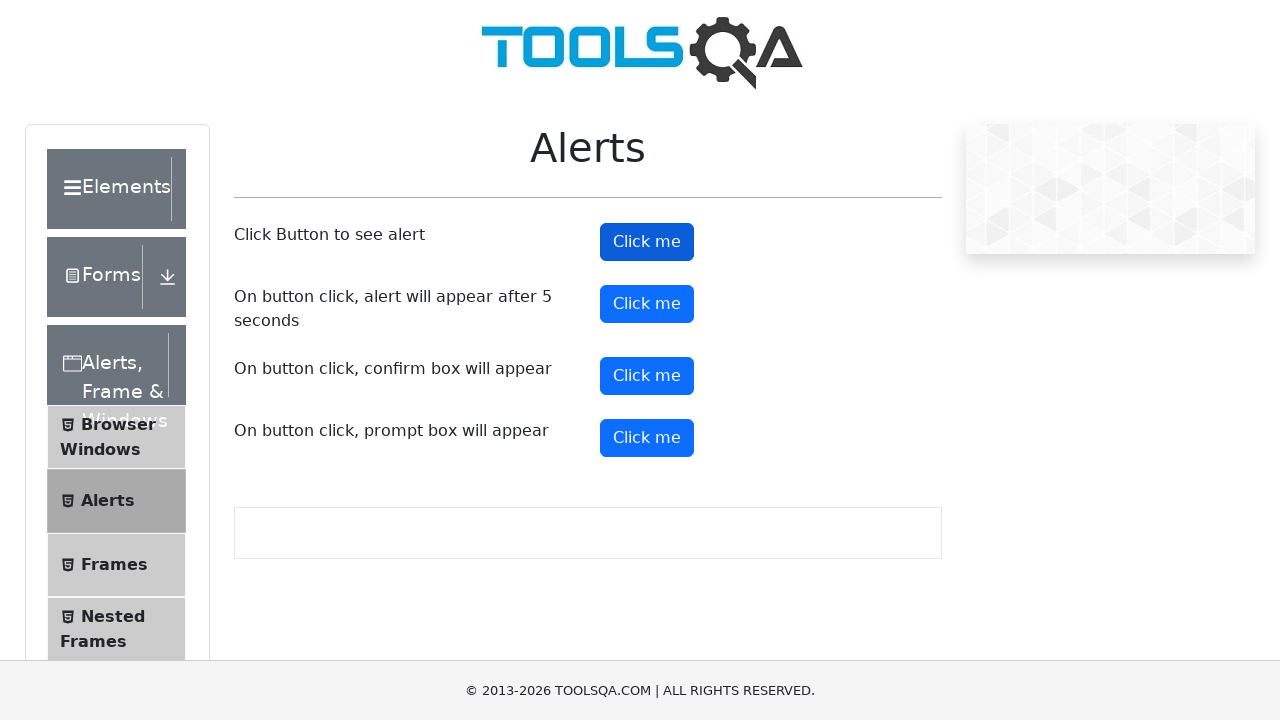